Tests sending text to a JavaScript prompt dialog by clicking the third button, entering a name in the prompt, accepting it, and verifying the name appears in the result message

Starting URL: https://the-internet.herokuapp.com/javascript_alerts

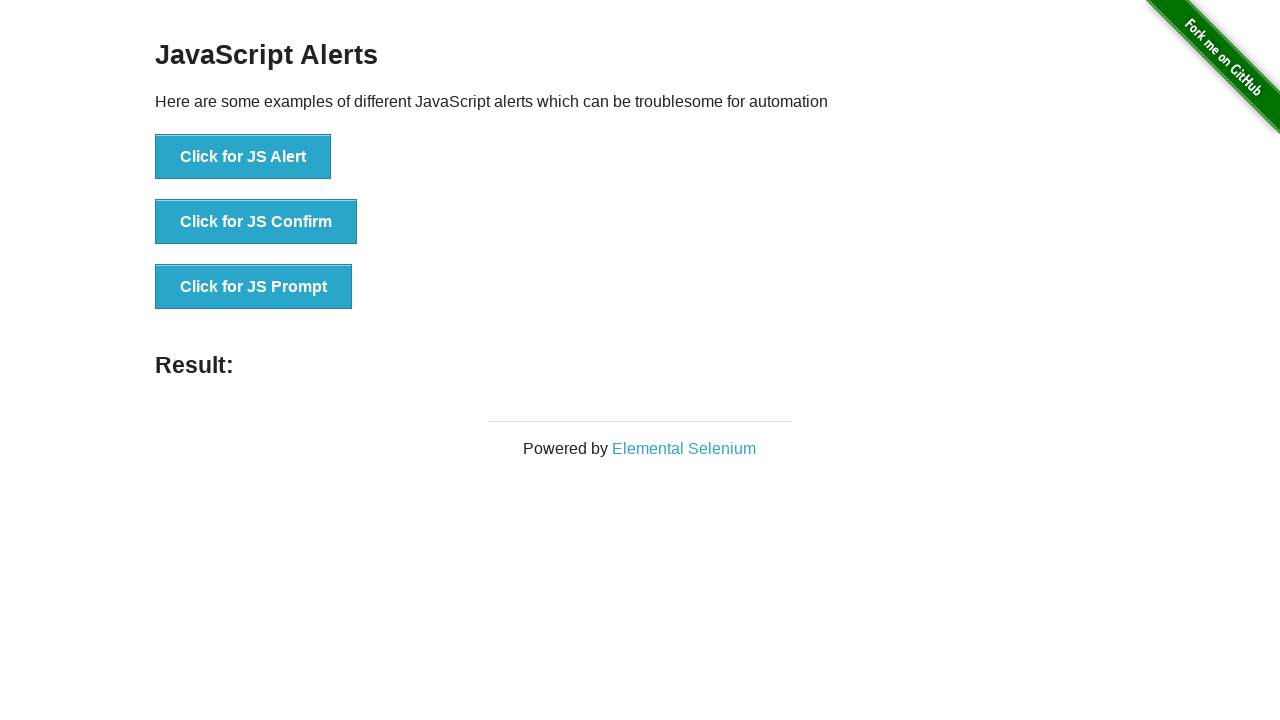

Set up dialog handler to accept prompt with 'Marcus Johnson'
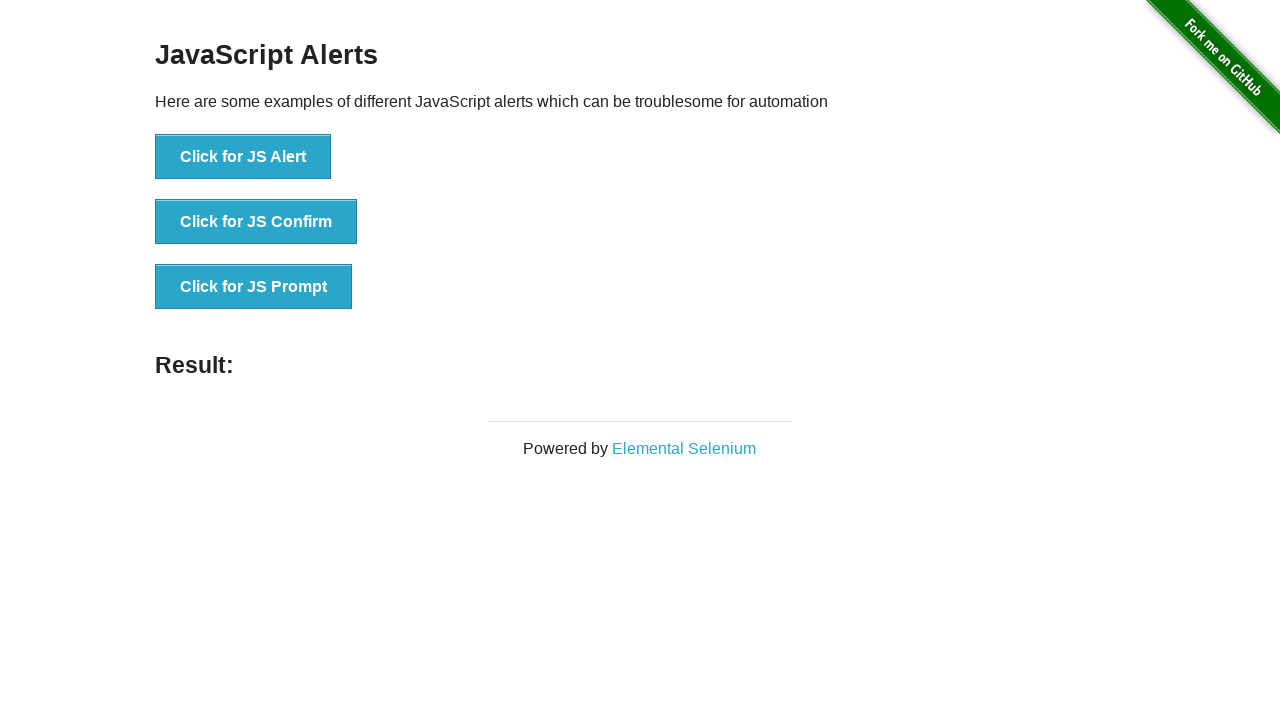

Clicked the JS Prompt button at (254, 287) on xpath=//*[text()='Click for JS Prompt']
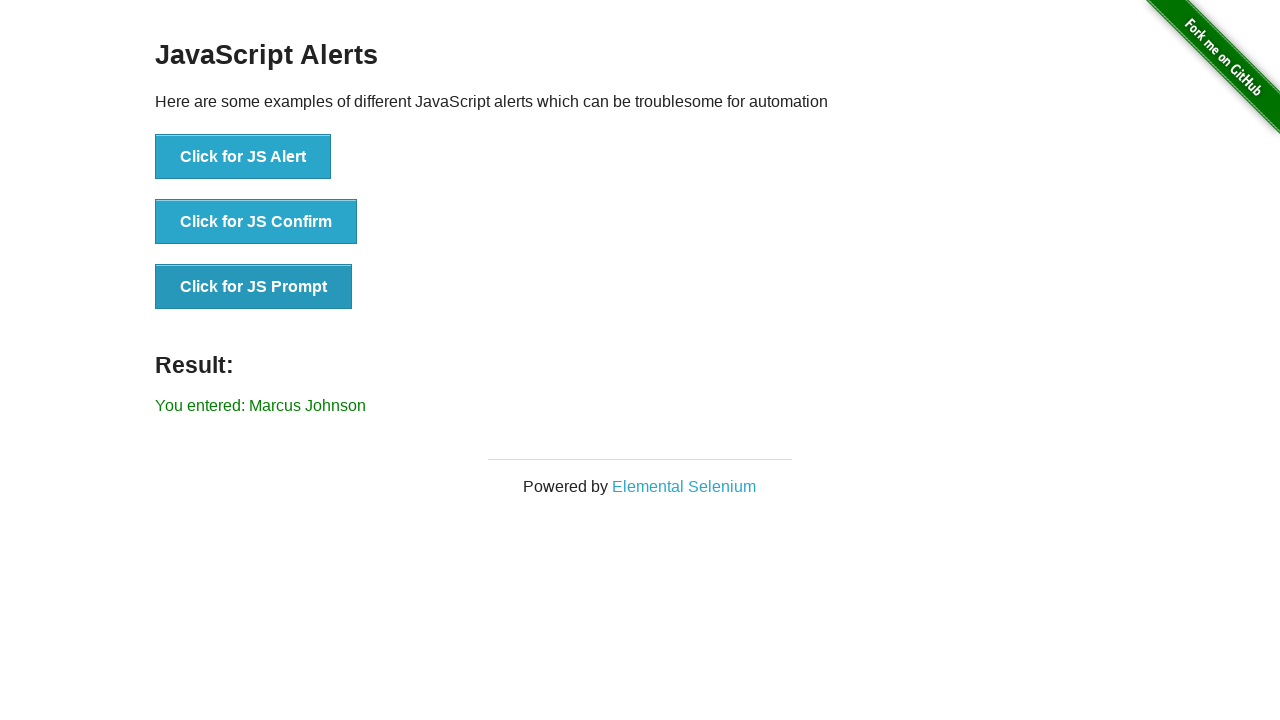

Waited for result element to appear
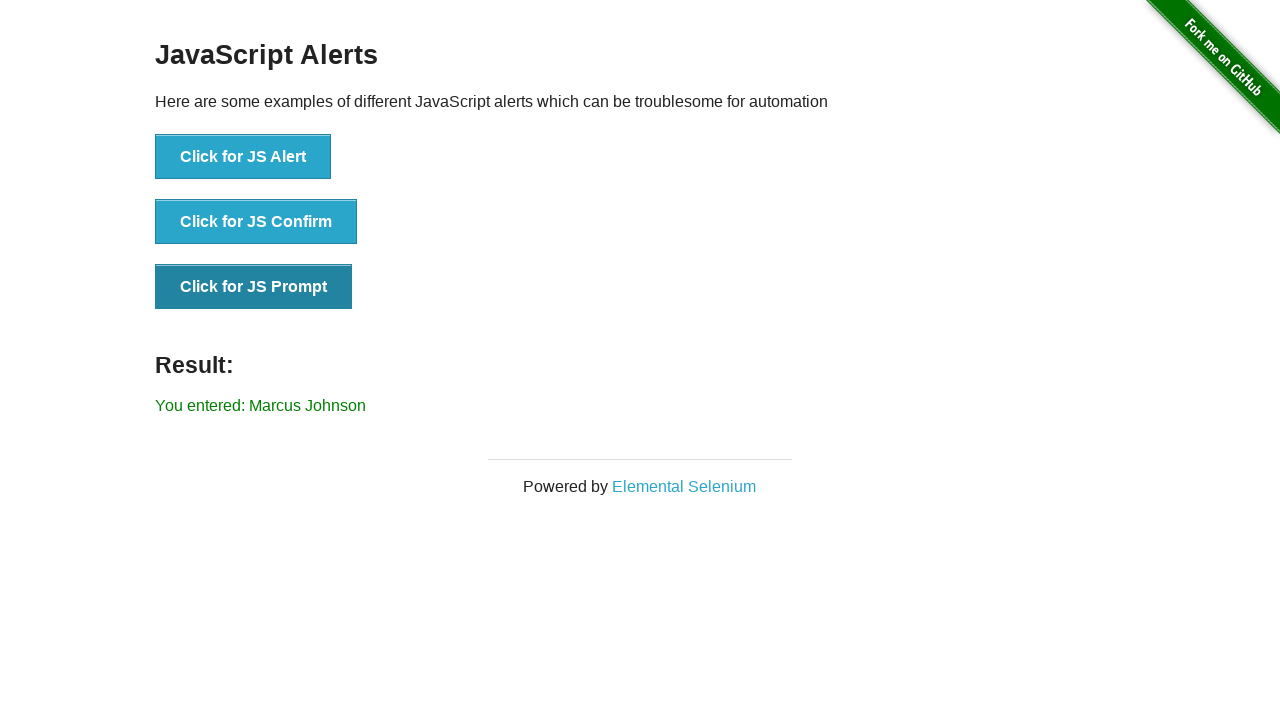

Verified 'Marcus Johnson' appears in the result message
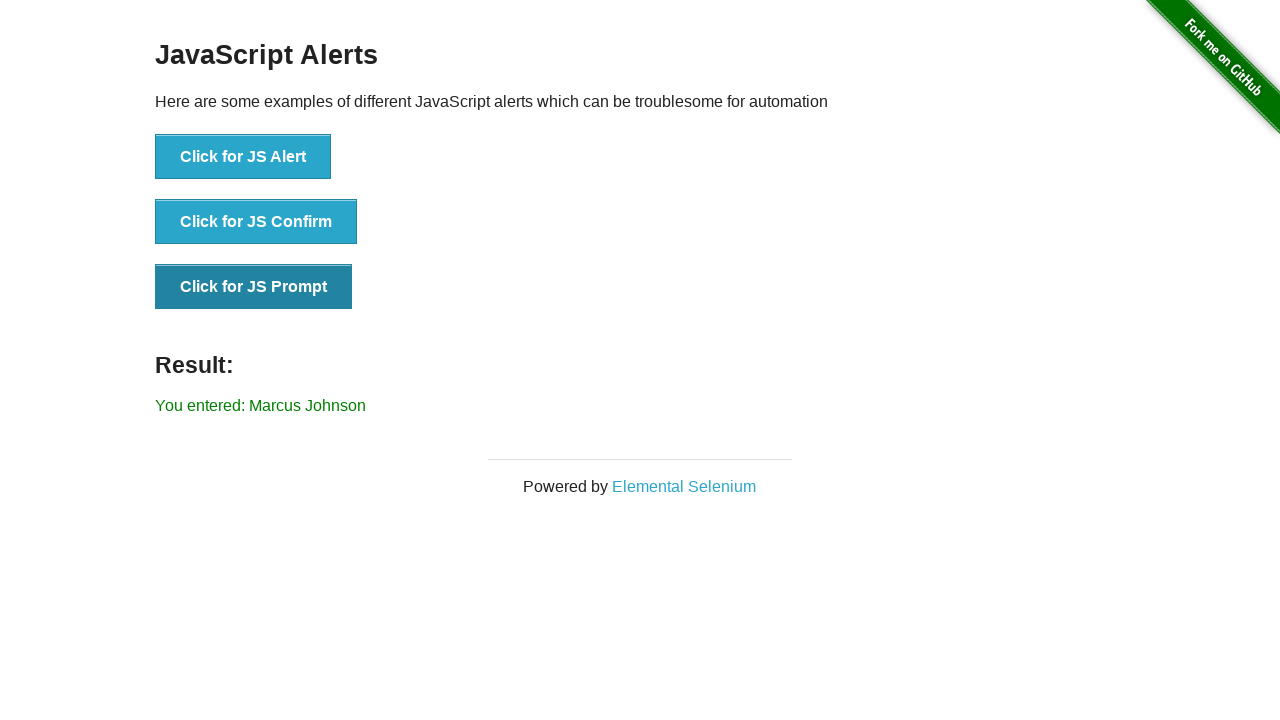

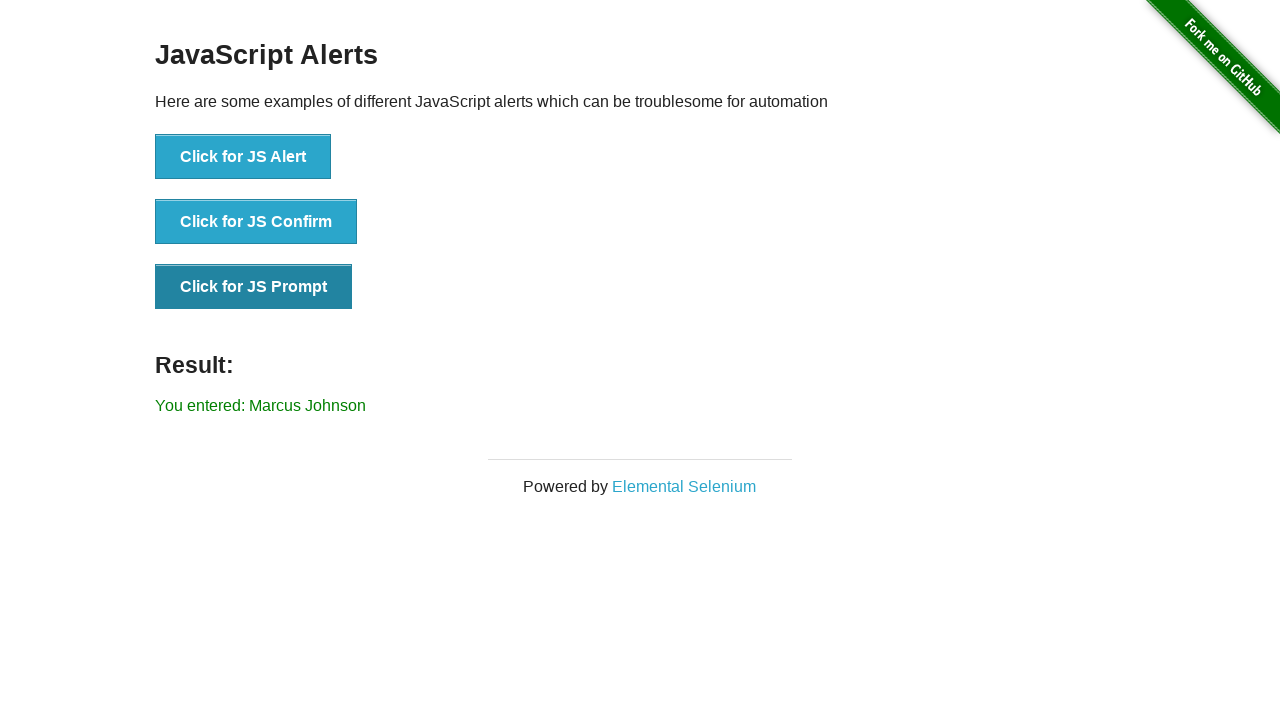